Tests a math-based form by clicking an initial button, reading two numbers from the page, calculating their sum, selecting the result from a dropdown, and submitting the form.

Starting URL: https://suninjuly.github.io/selects1.html

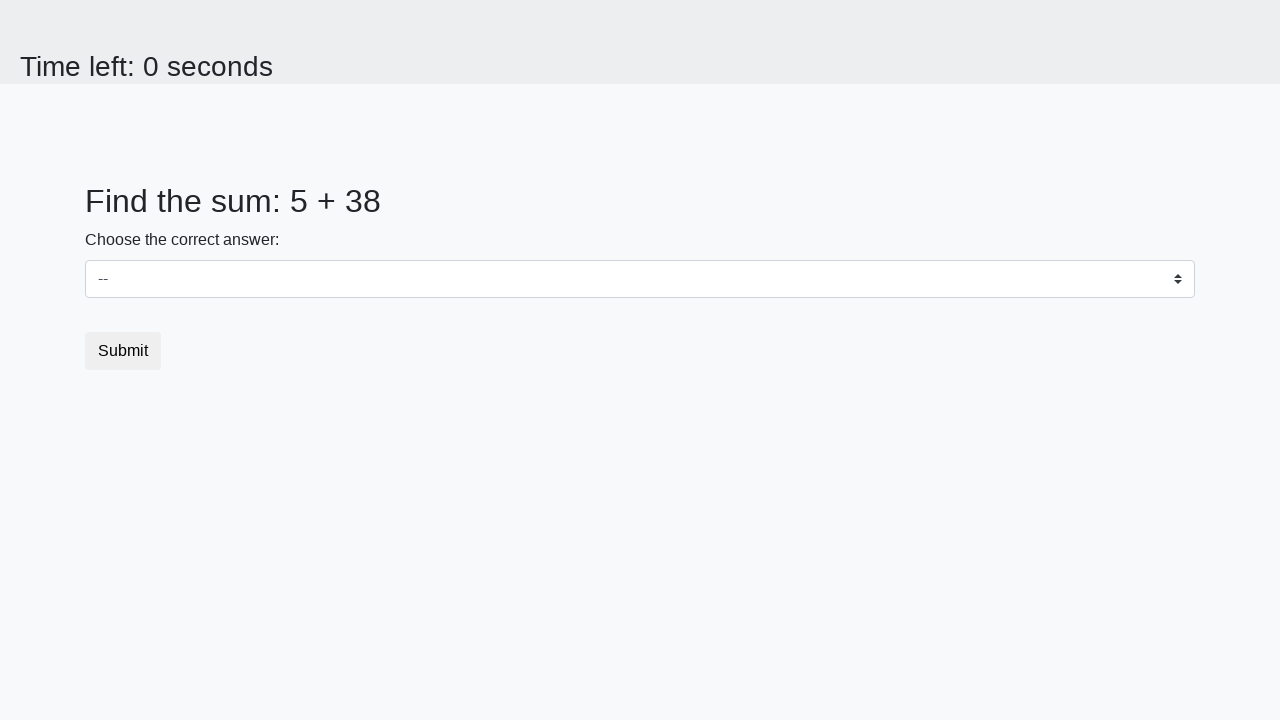

Scrolled initial button into view
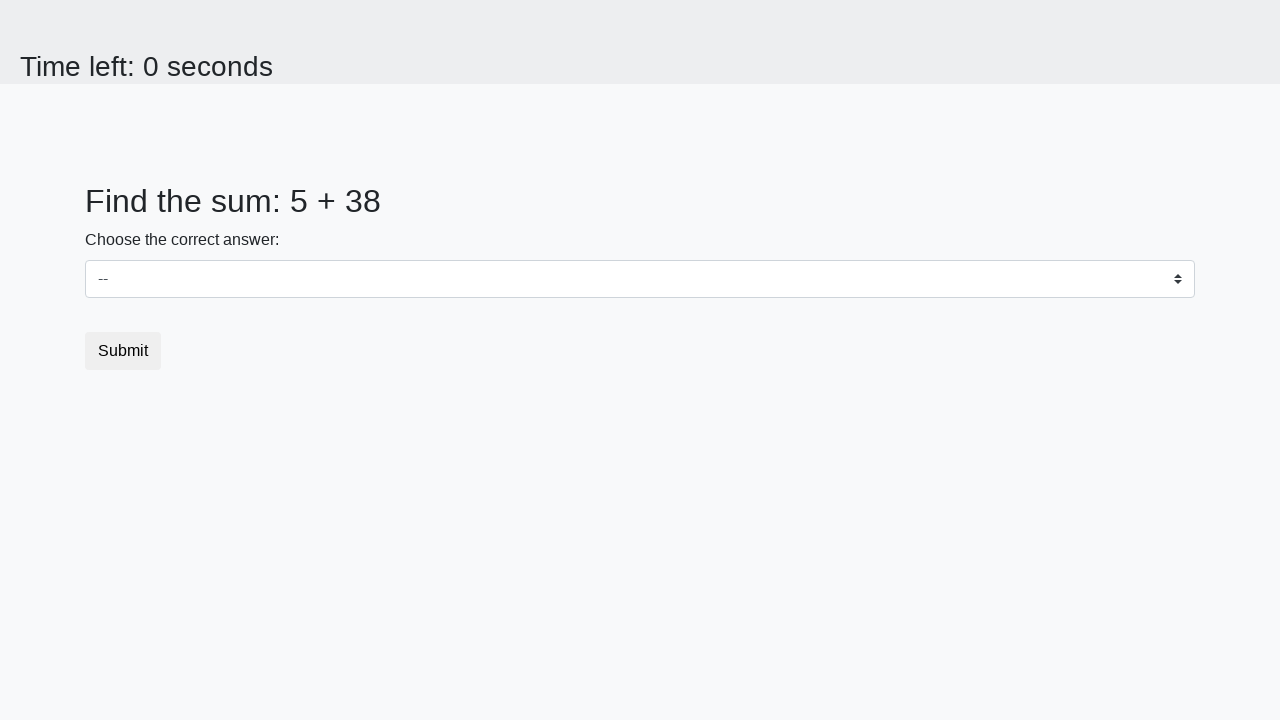

Clicked initial button to start the task at (123, 351) on button >> nth=0
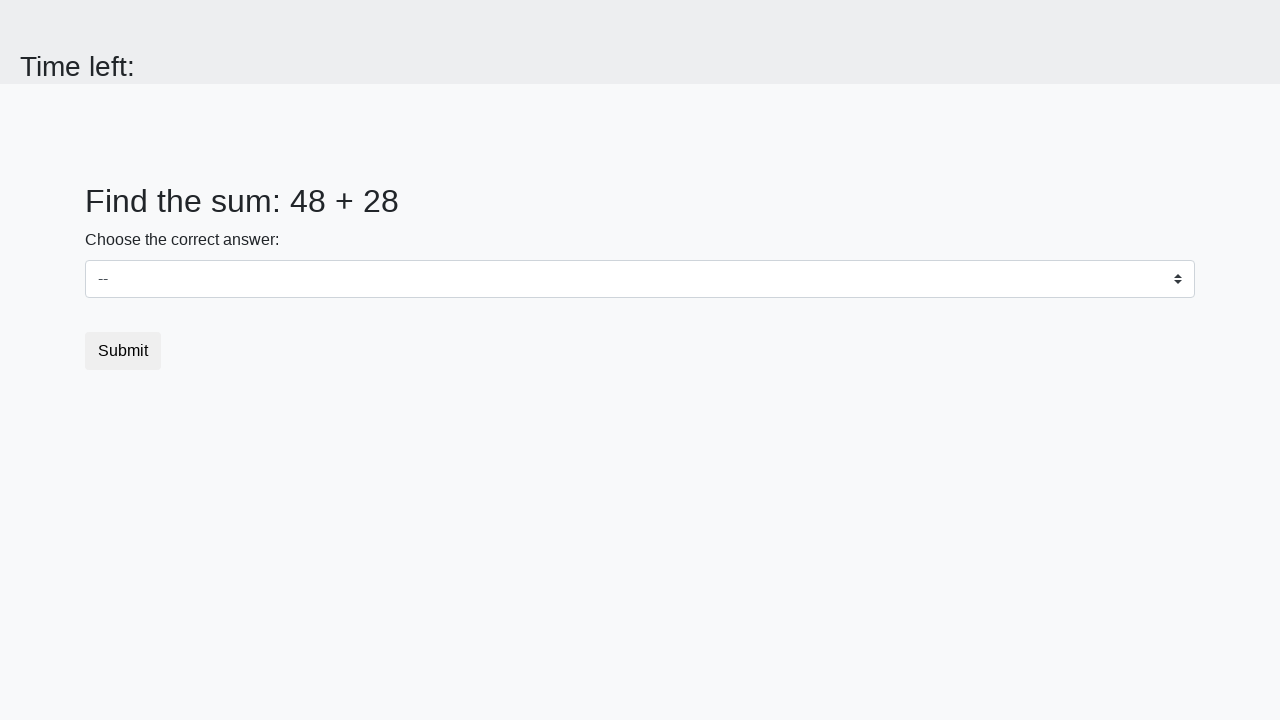

Read first number from page: 48
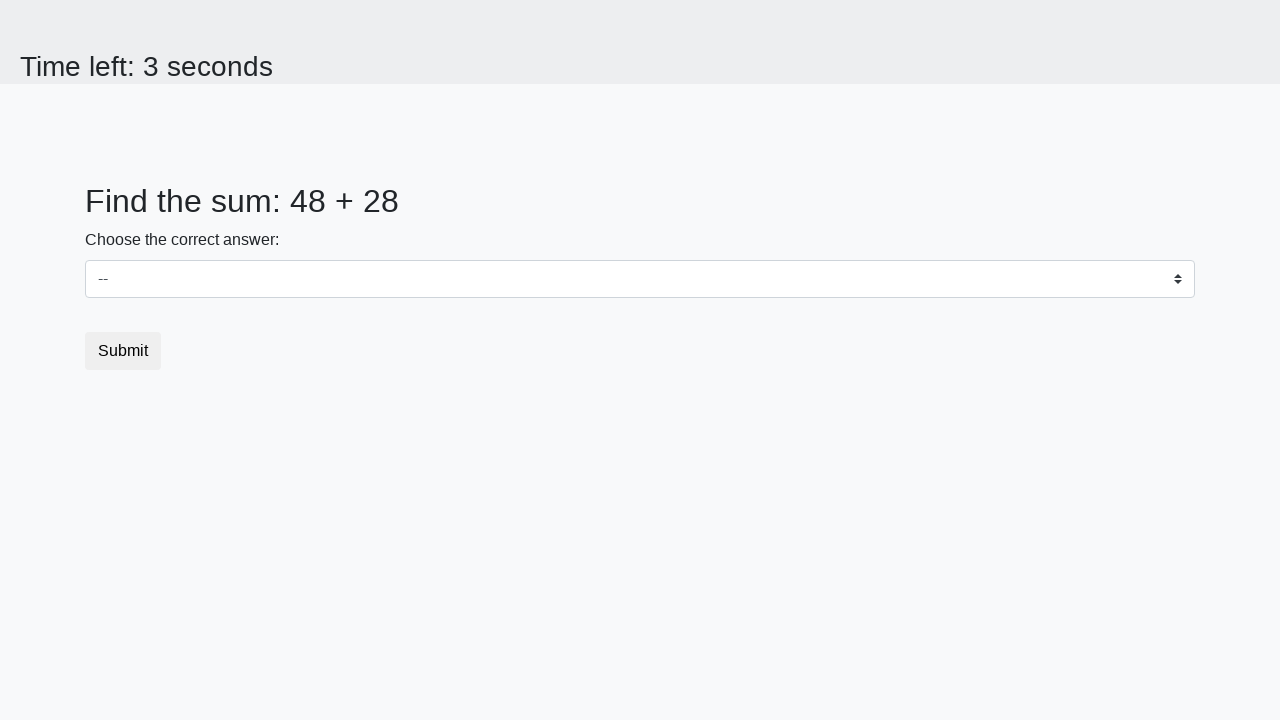

Read second number from page: 28
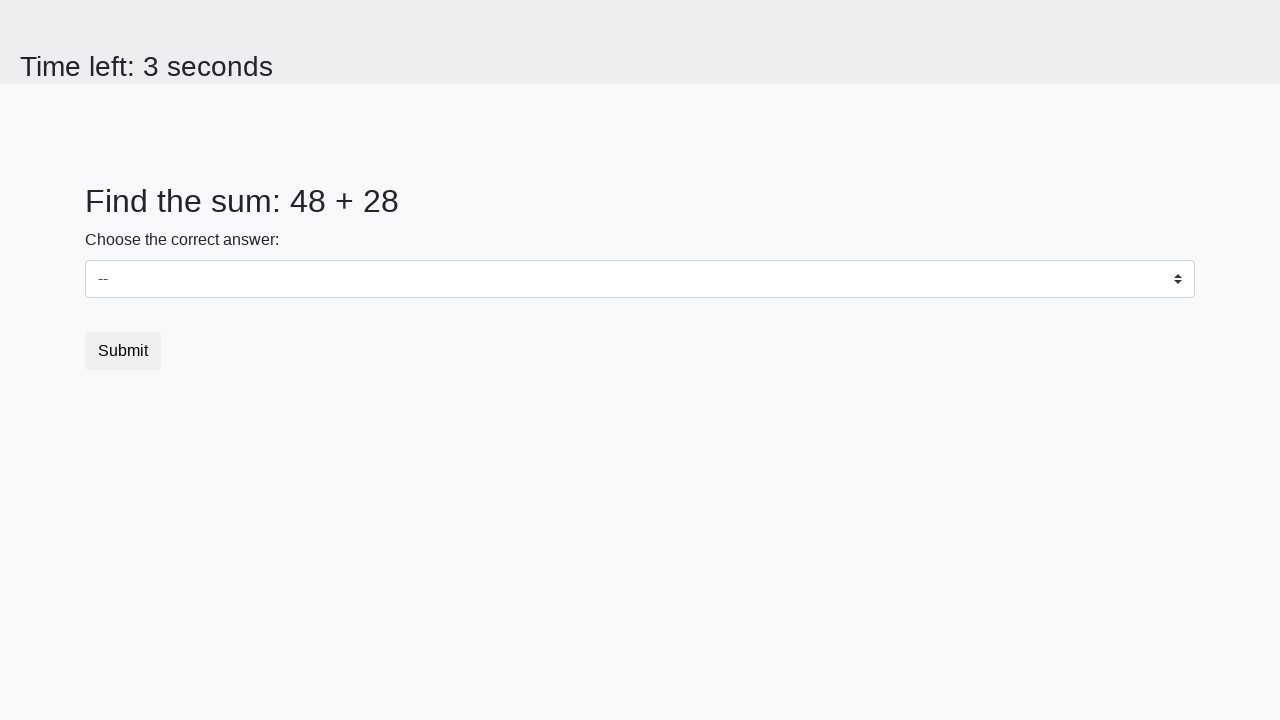

Calculated sum: 48 + 28 = 76
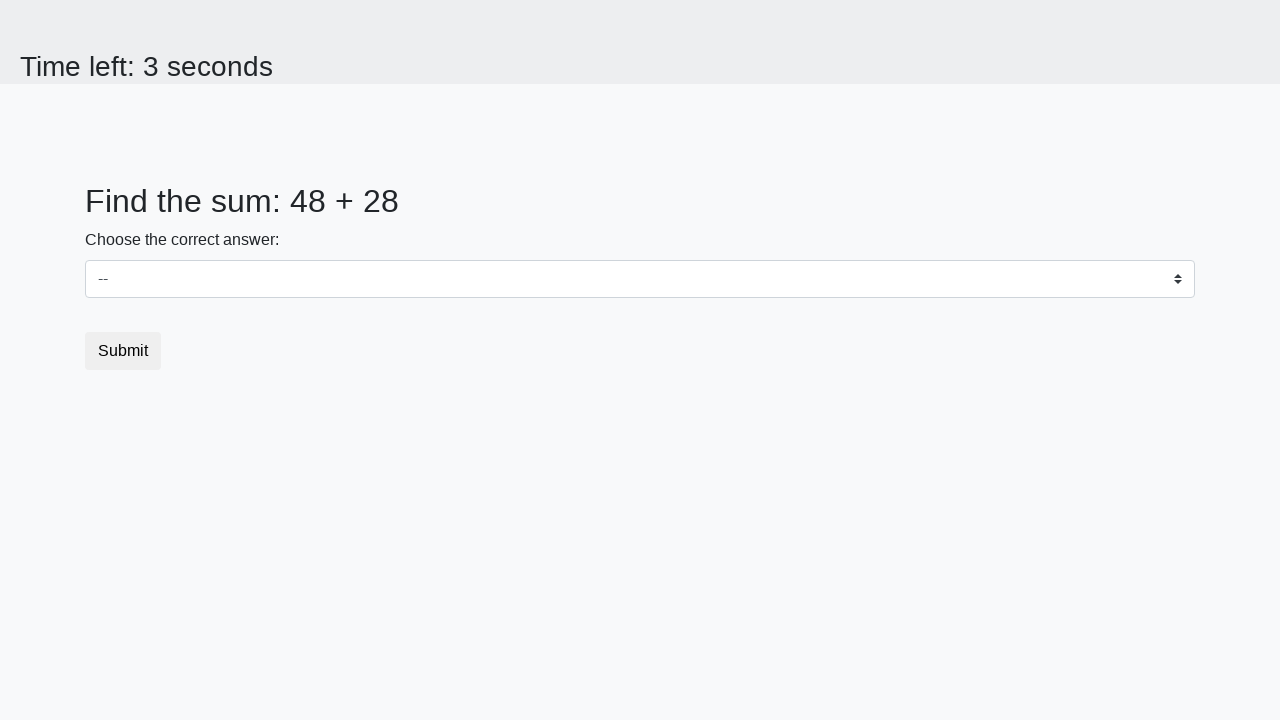

Selected value 76 from dropdown on select
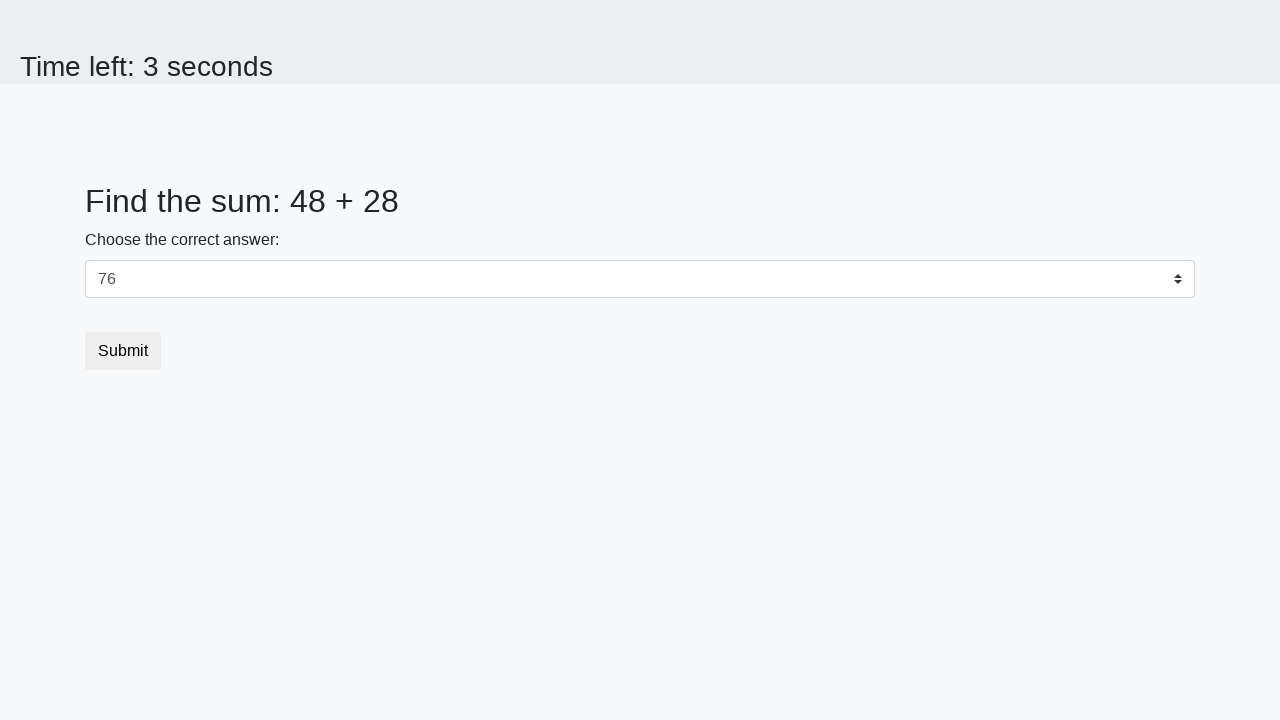

Clicked submit button at (123, 351) on button.btn
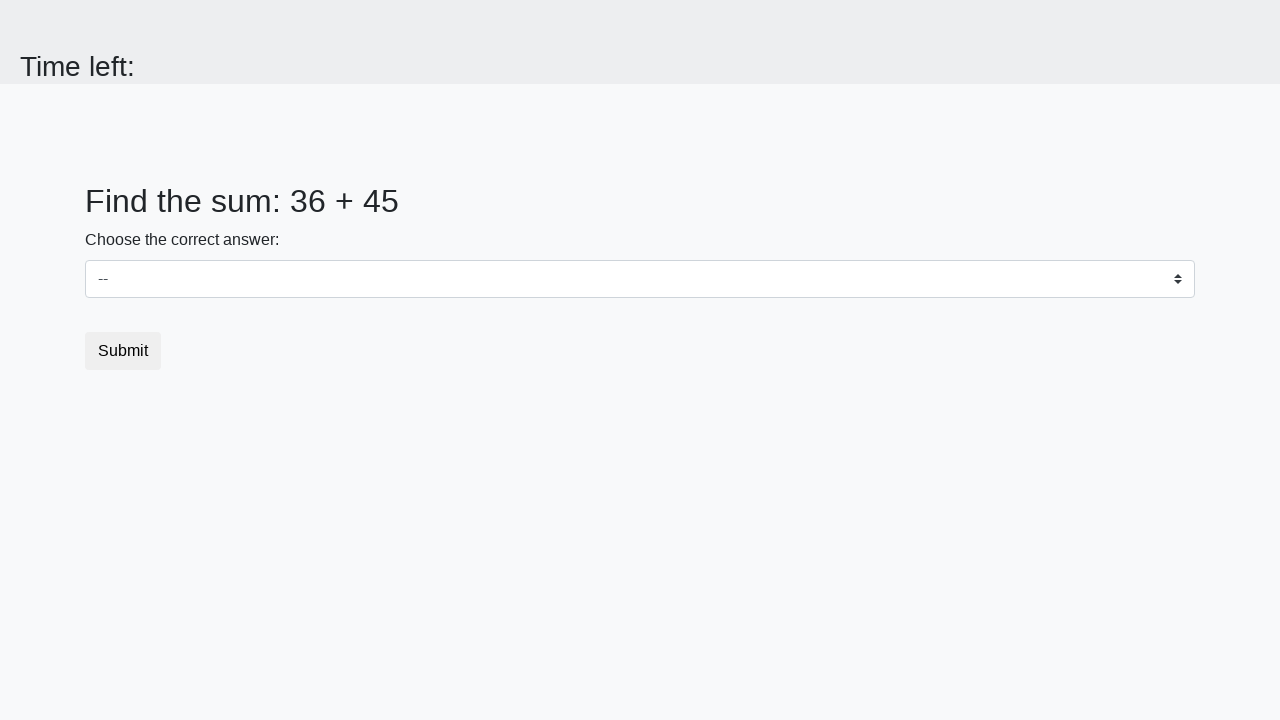

Waited for page response
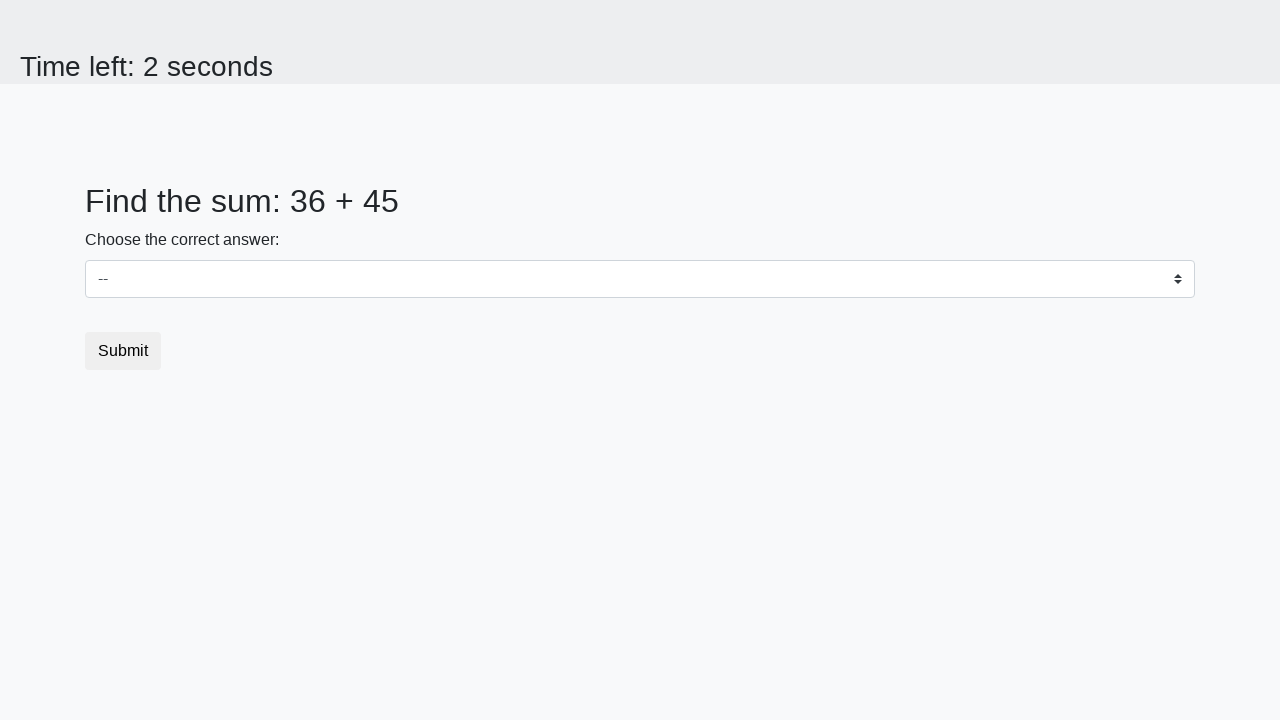

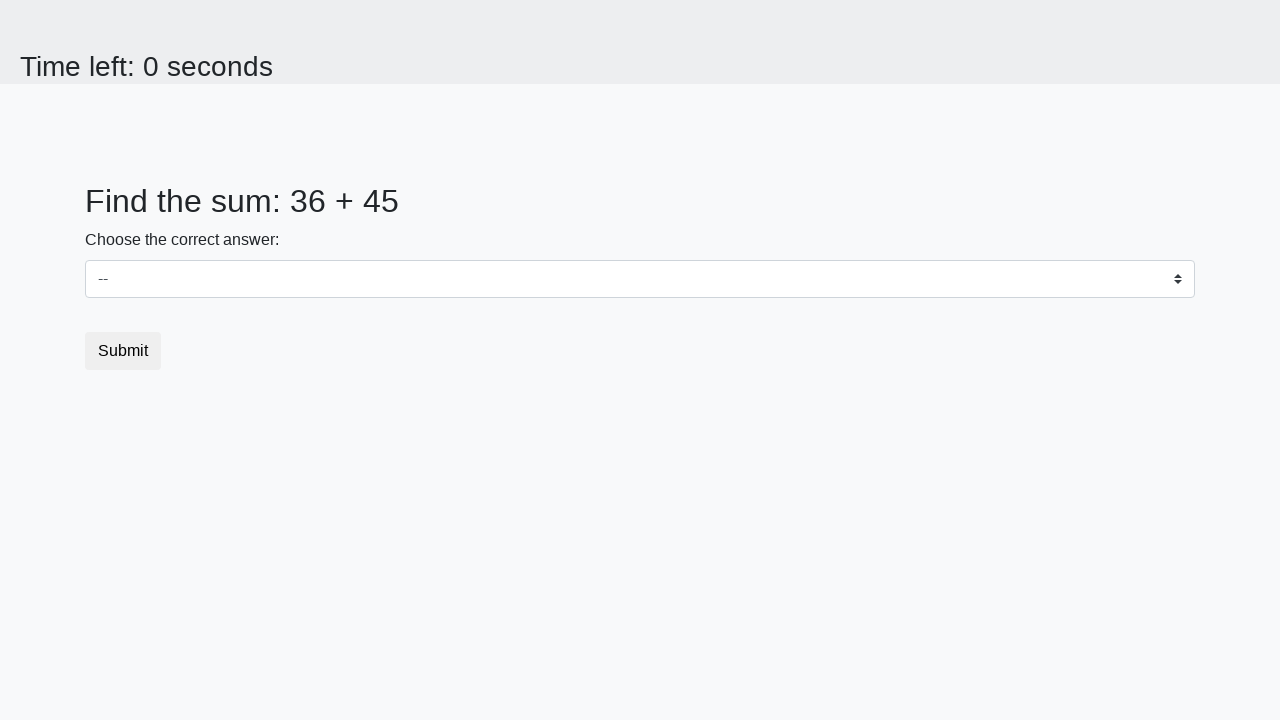